Verifies that the "Home" link is present in the navigation bar by checking for its existence

Starting URL: https://swapnil62.github.io/mywebclass-simulation/Sprint1/theme/index.html

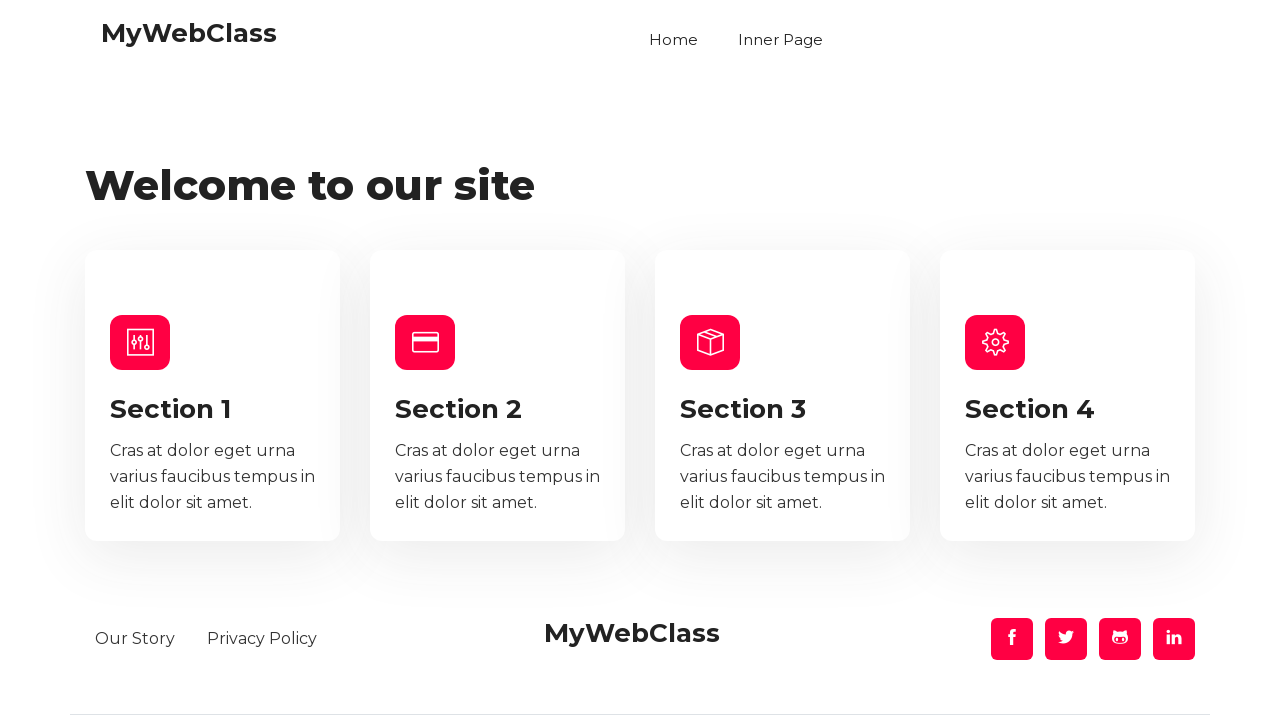

Navigated to home page
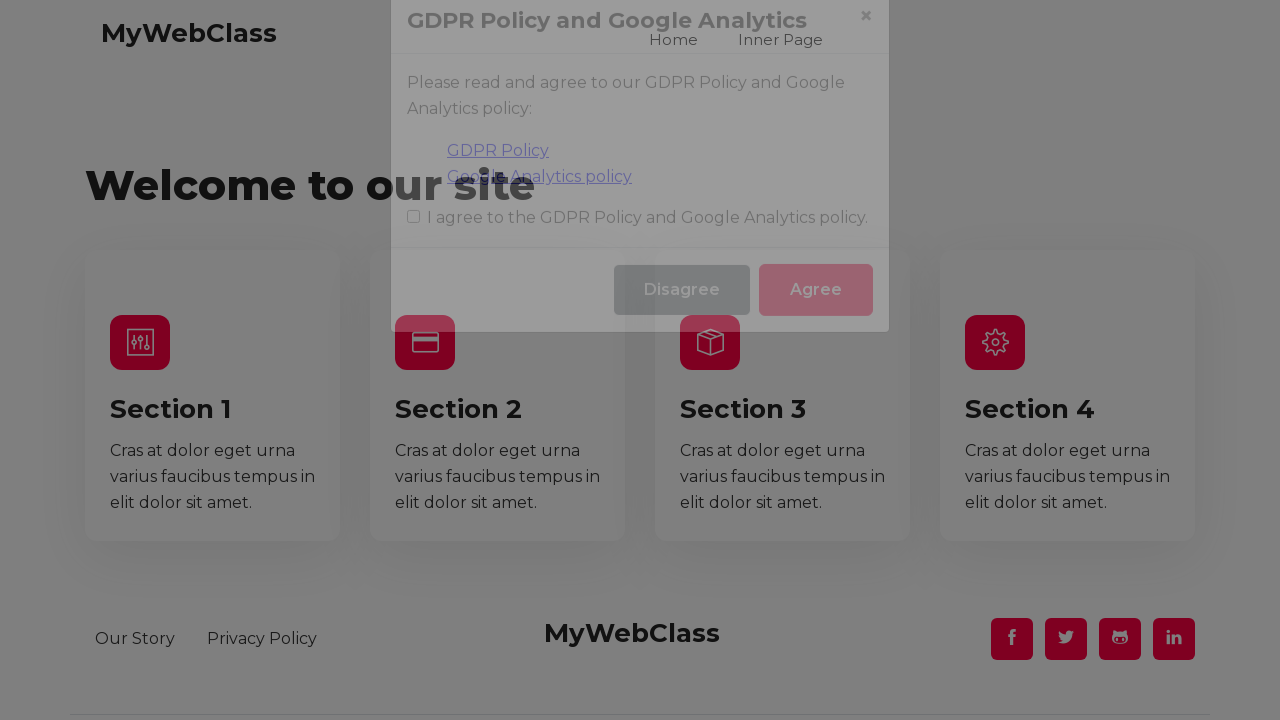

Home link element loaded in navigation bar
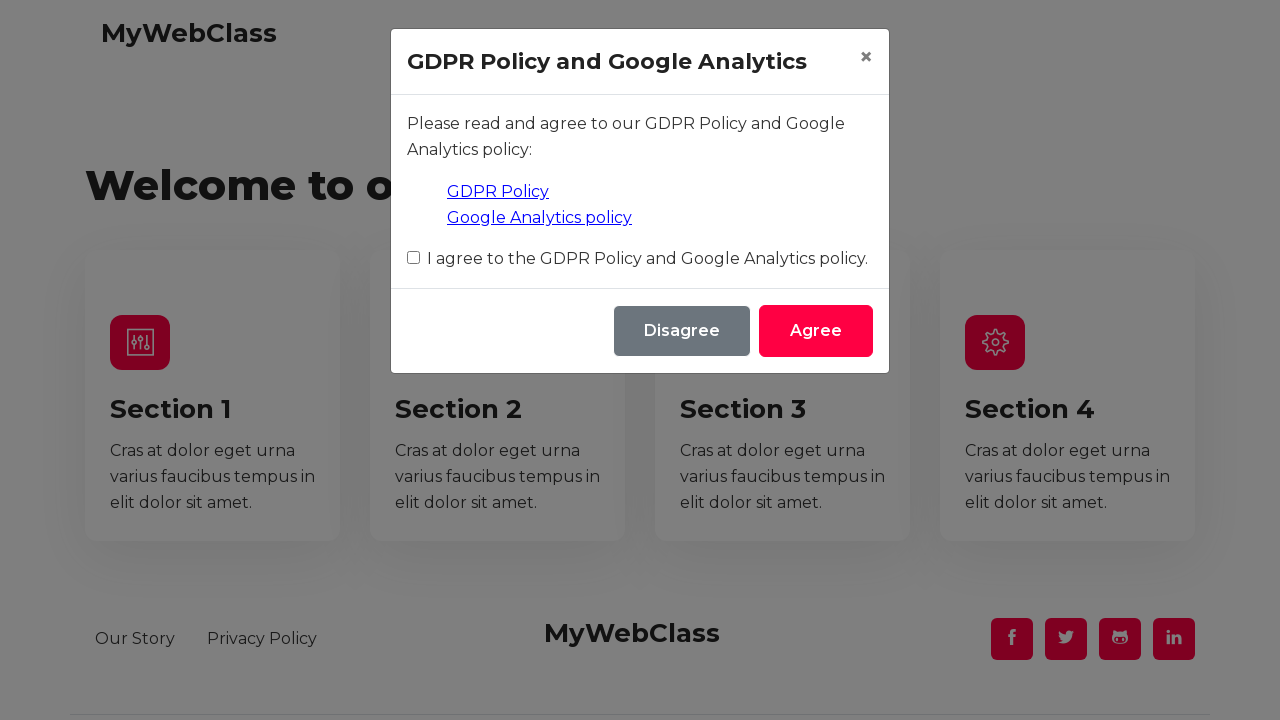

Verified that the Home link is present and visible in the navigation bar
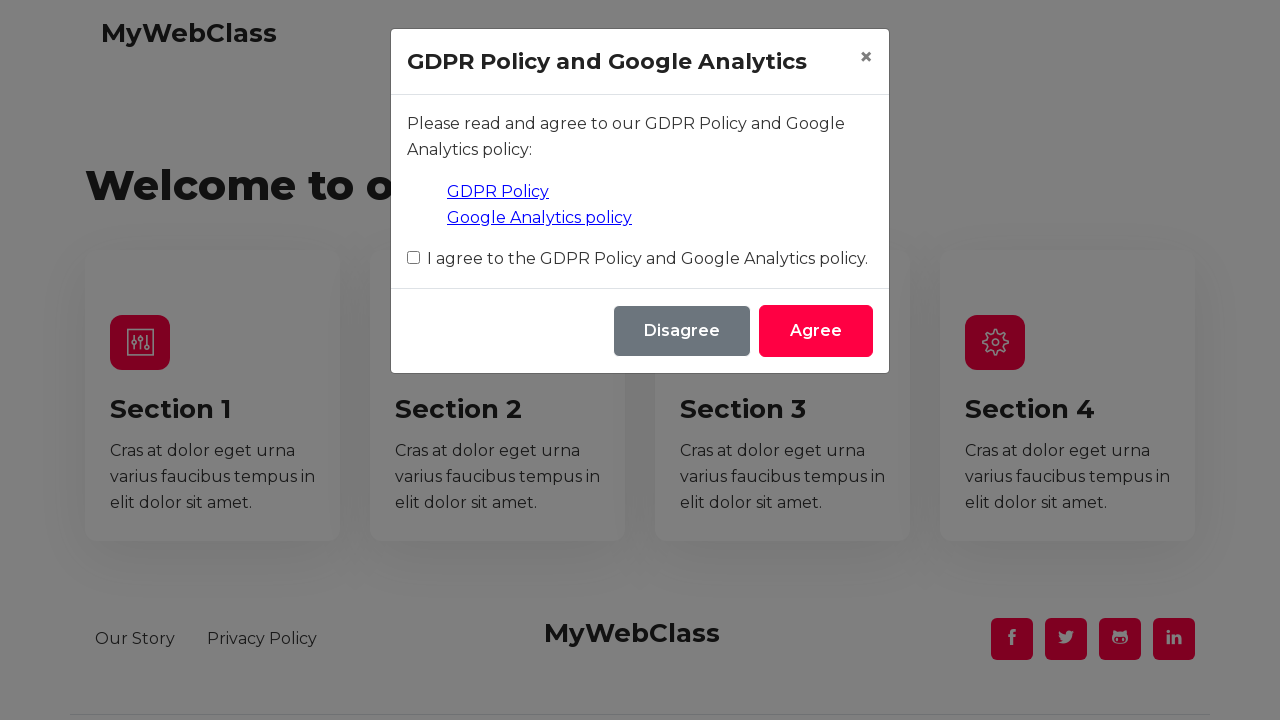

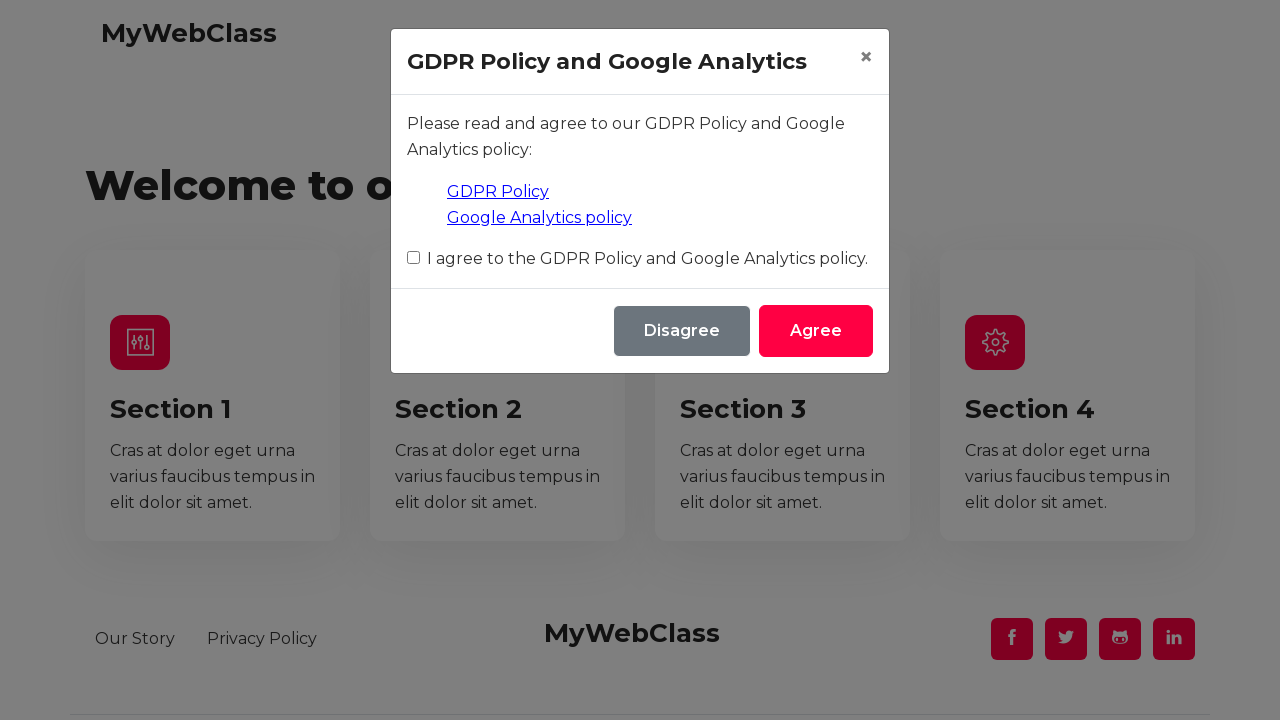